Navigates to Roblox games page, scrolls to the bottom to trigger lazy loading, and verifies that game card thumbnails are loaded on the page.

Starting URL: https://www.roblox.com/games/?SortFilter=default&TimeFilter=0

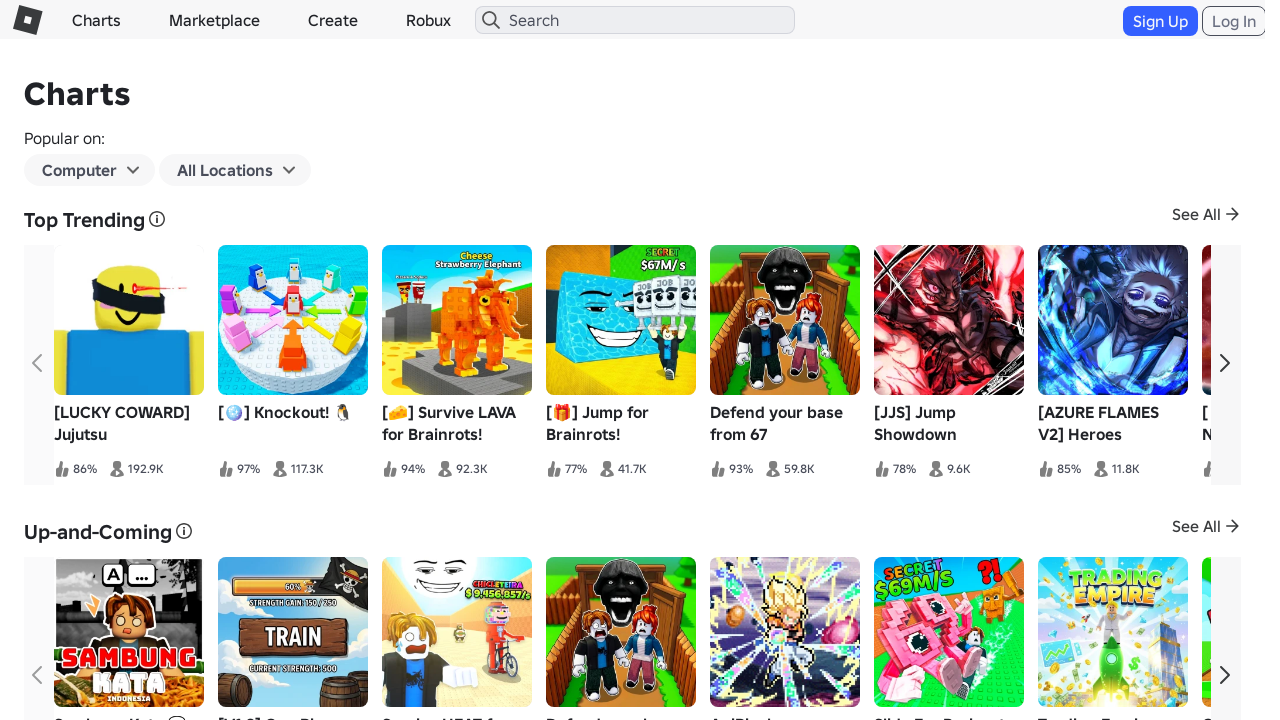

Navigated to Roblox games page
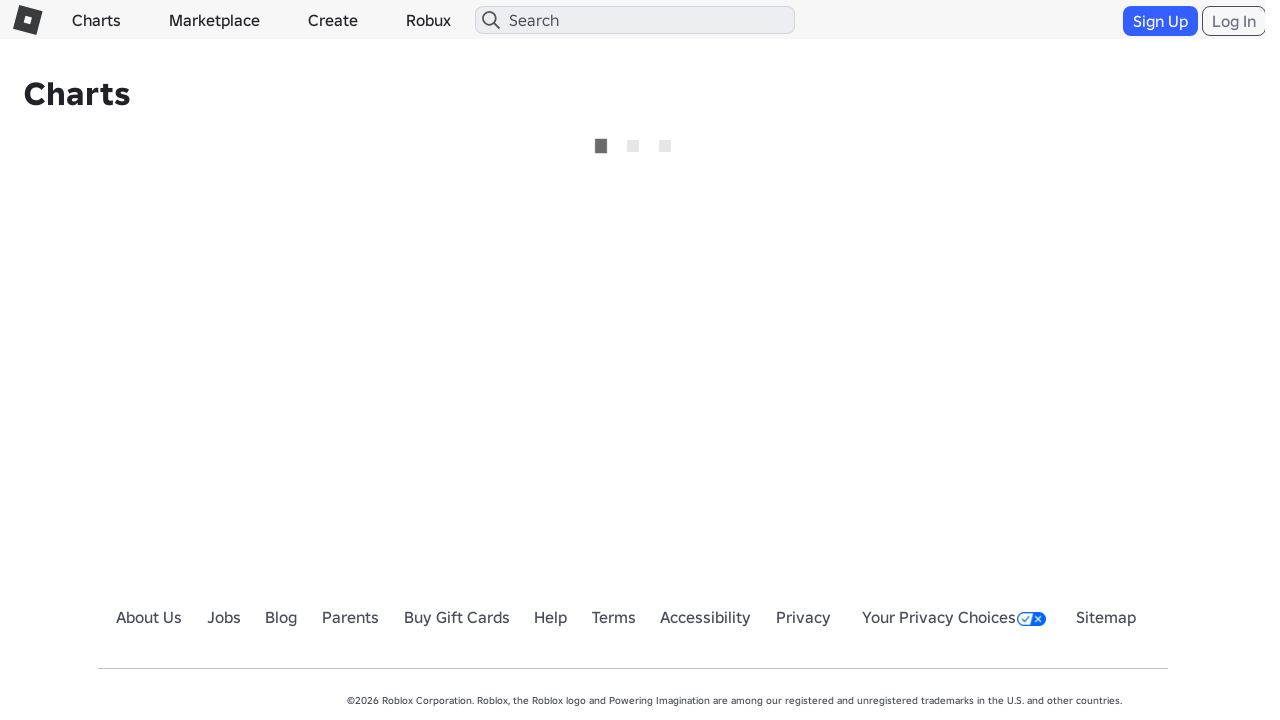

Scrolled to bottom of page to trigger lazy loading
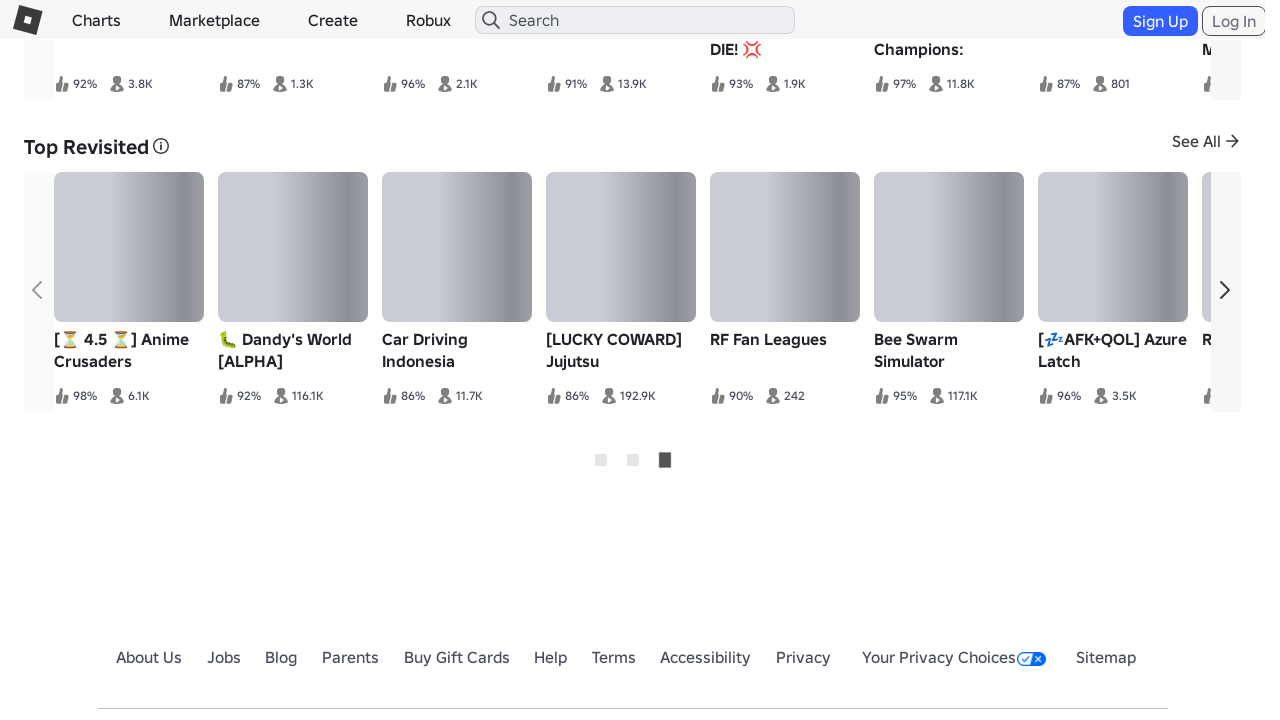

Game card thumbnails loaded successfully
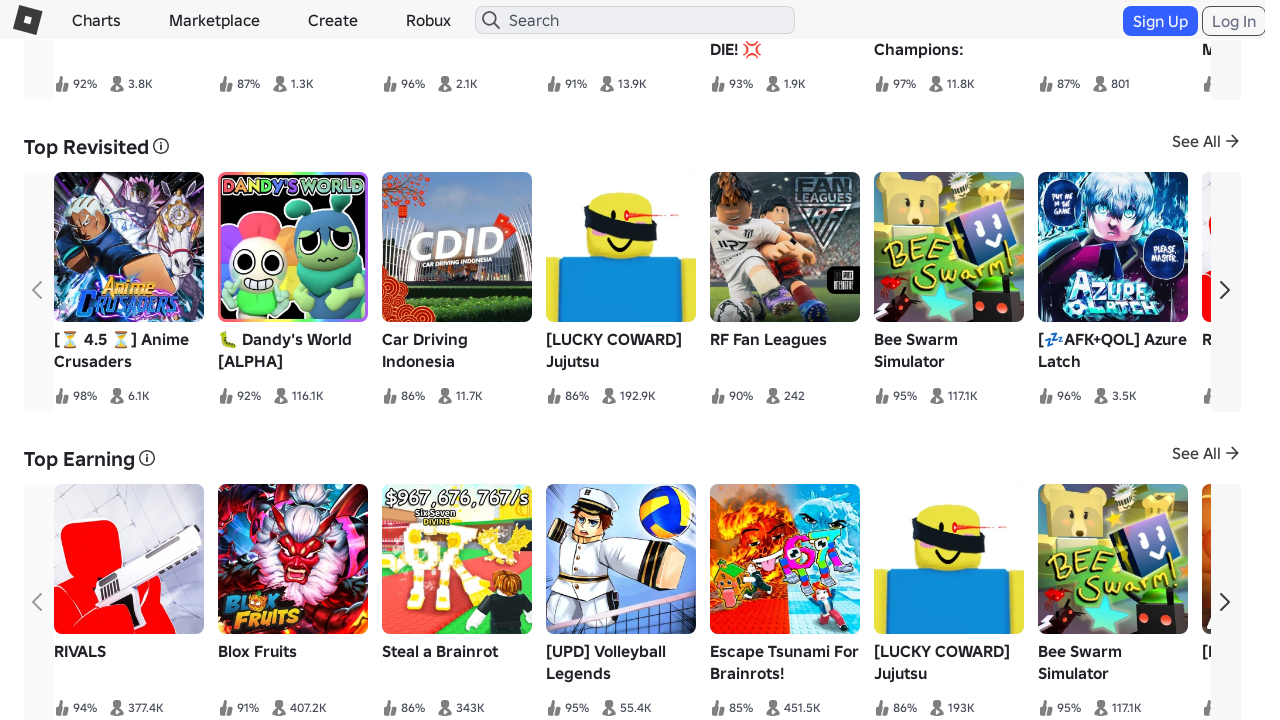

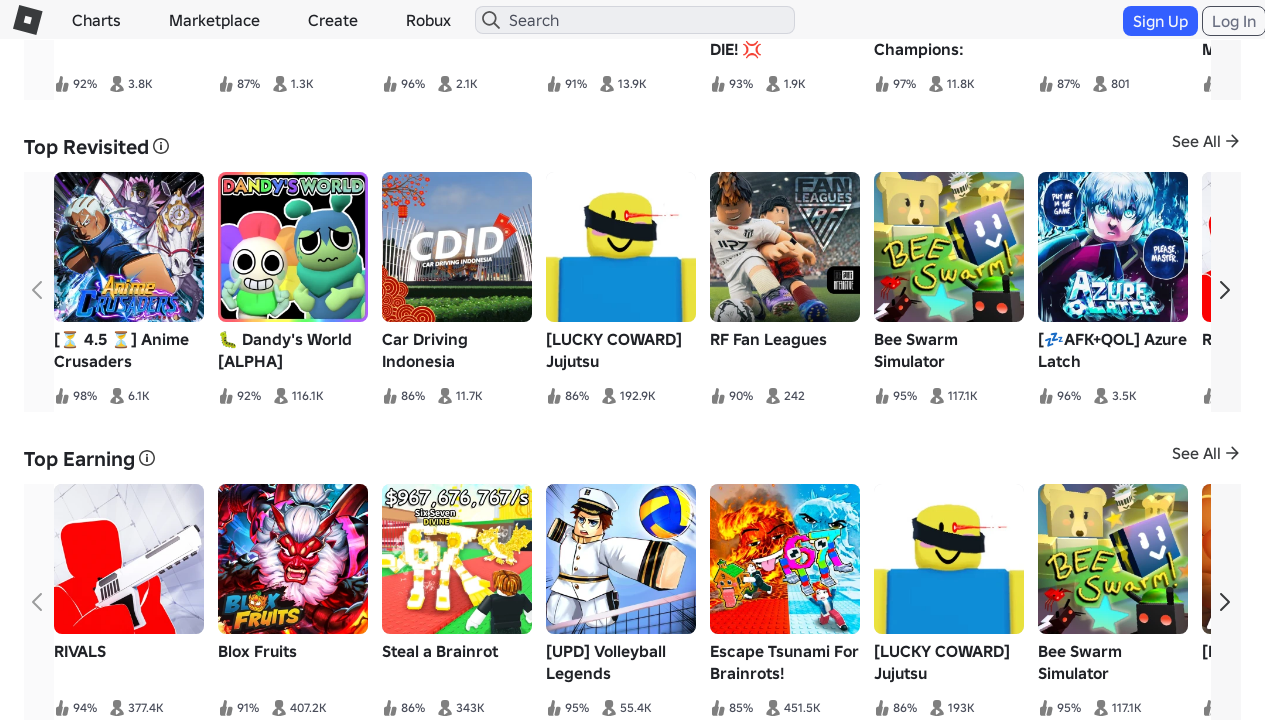